Tests editing a todo item by double-clicking on it and modifying the text

Starting URL: https://todolist.james.am/#/

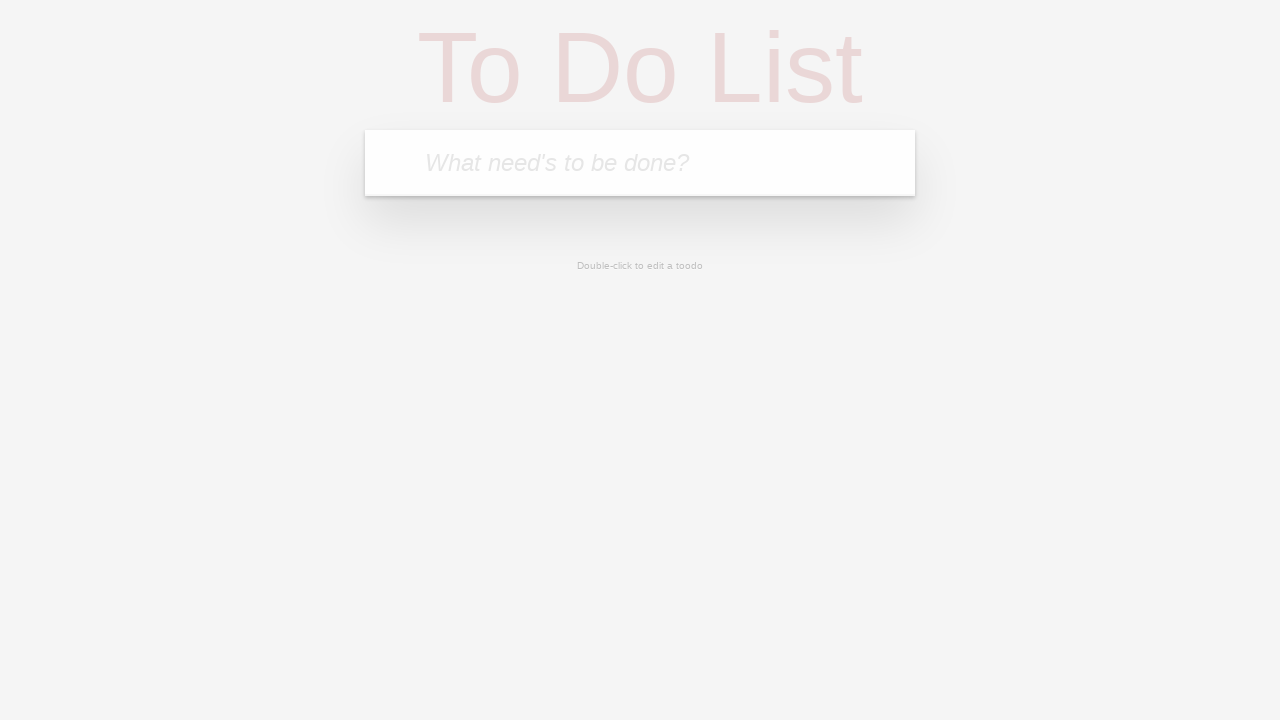

Waited for todo input field to load
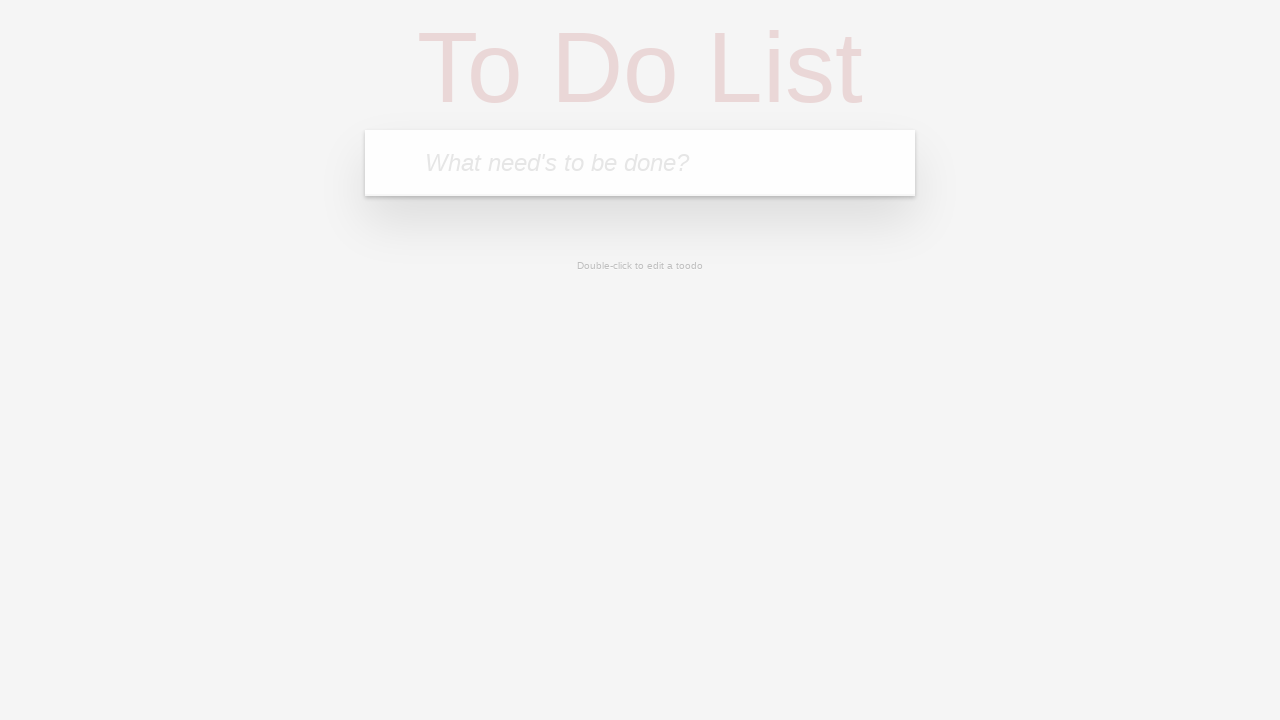

Filled input bar with 'EditableTask' on xpath=/html/body/ng-view/section/header/form/input
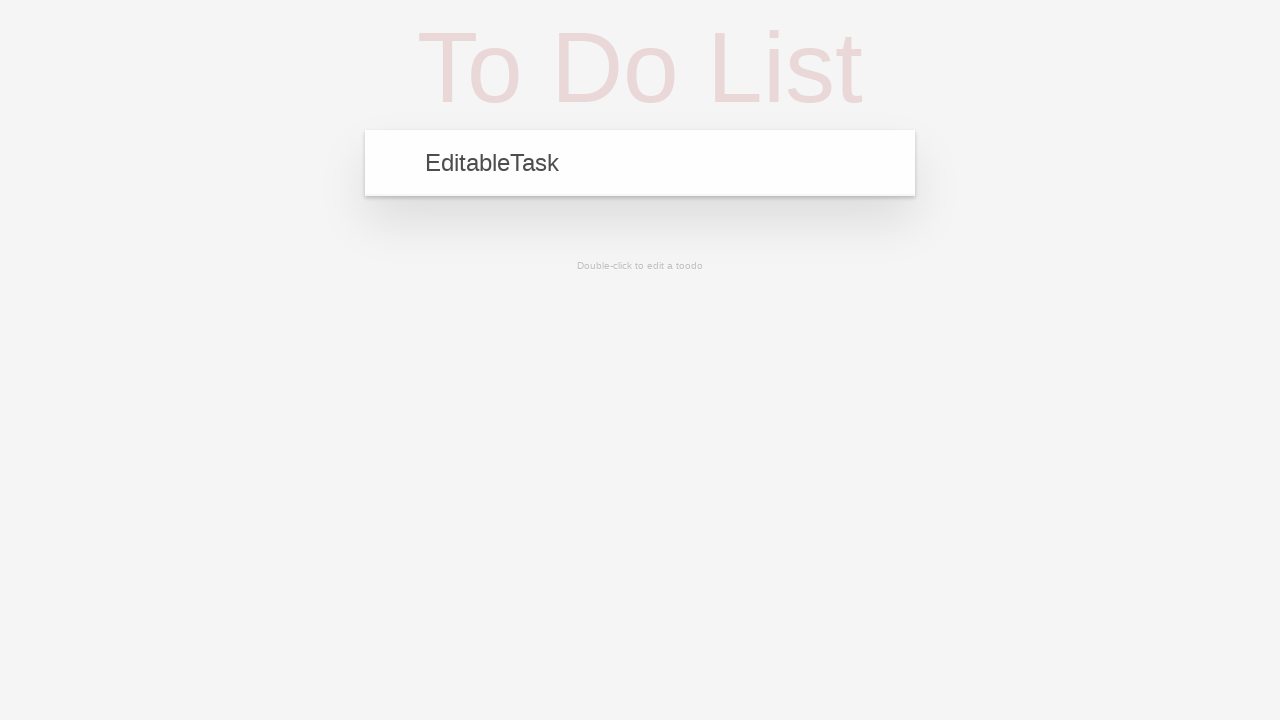

Pressed Enter to add todo item on xpath=/html/body/ng-view/section/header/form/input
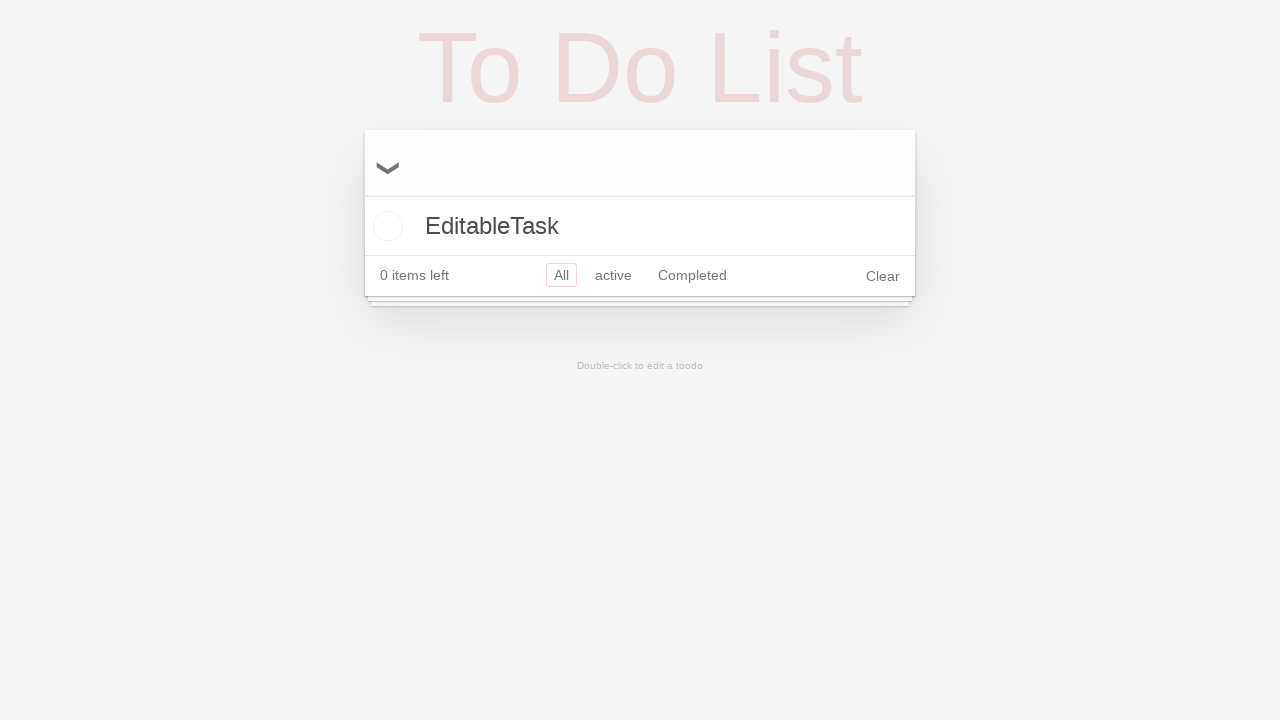

Todo item appeared in the list
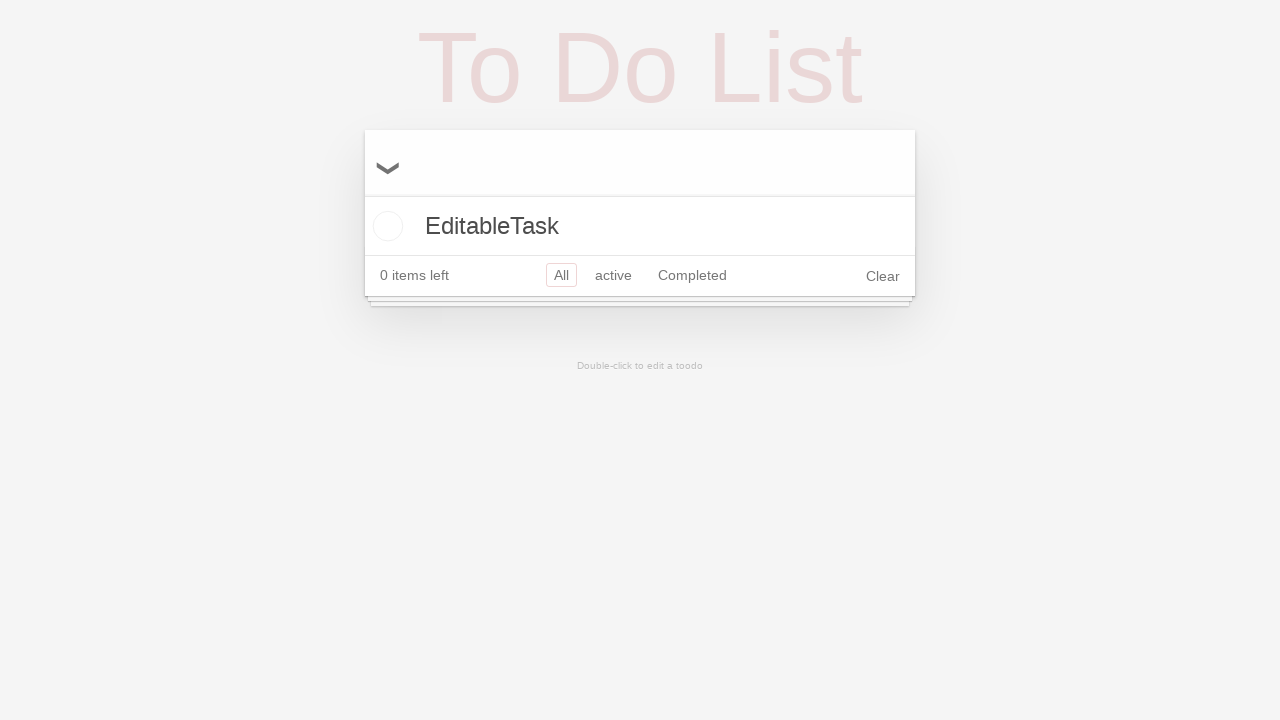

Double-clicked on todo item to enter edit mode at (640, 226) on xpath=/html/body/ng-view/section/section/ul/li[1]/div/label
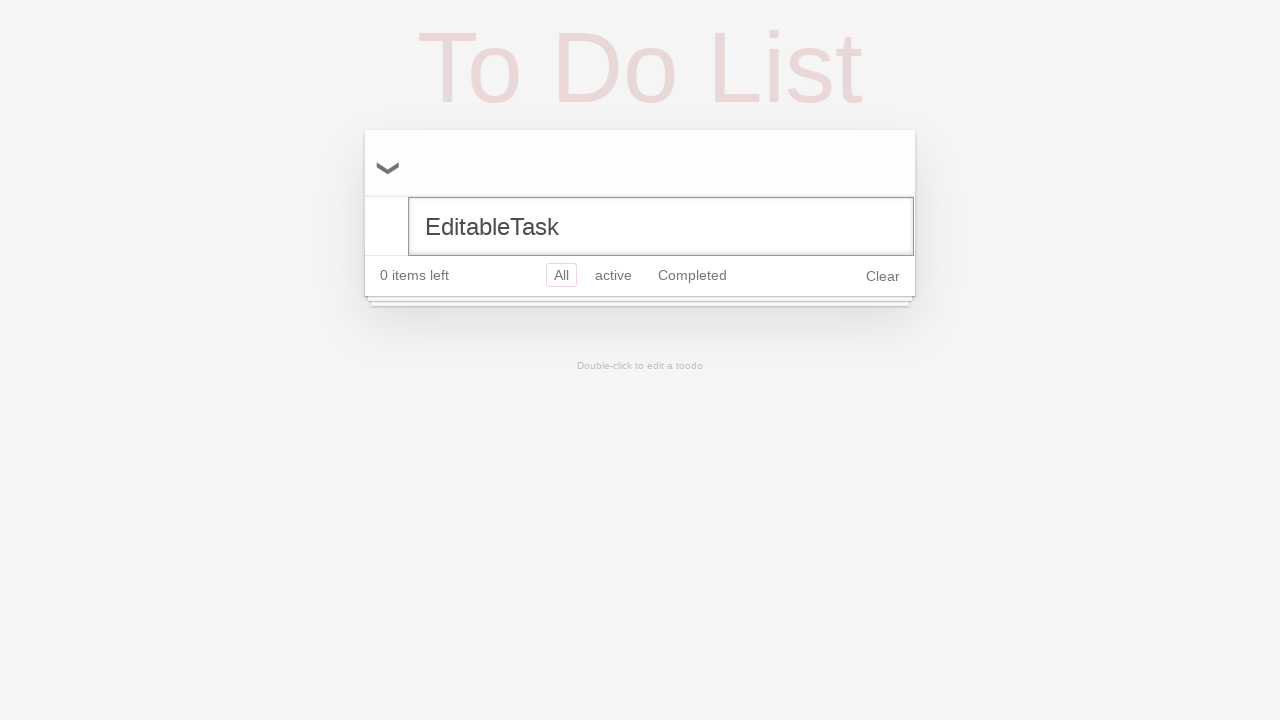

Modified todo text to 'EditableTask NEW!' on xpath=/html/body/ng-view/section/section/ul/li/form/input
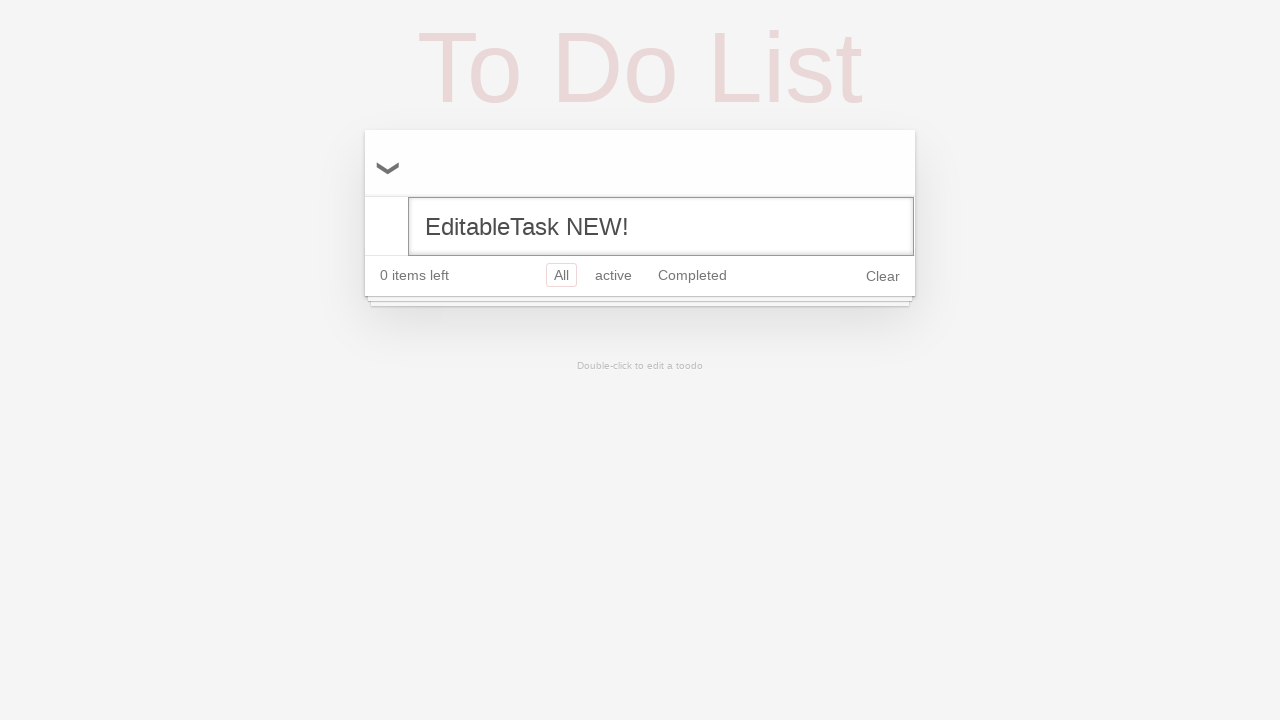

Pressed Enter to confirm todo edit on xpath=/html/body/ng-view/section/section/ul/li/form/input
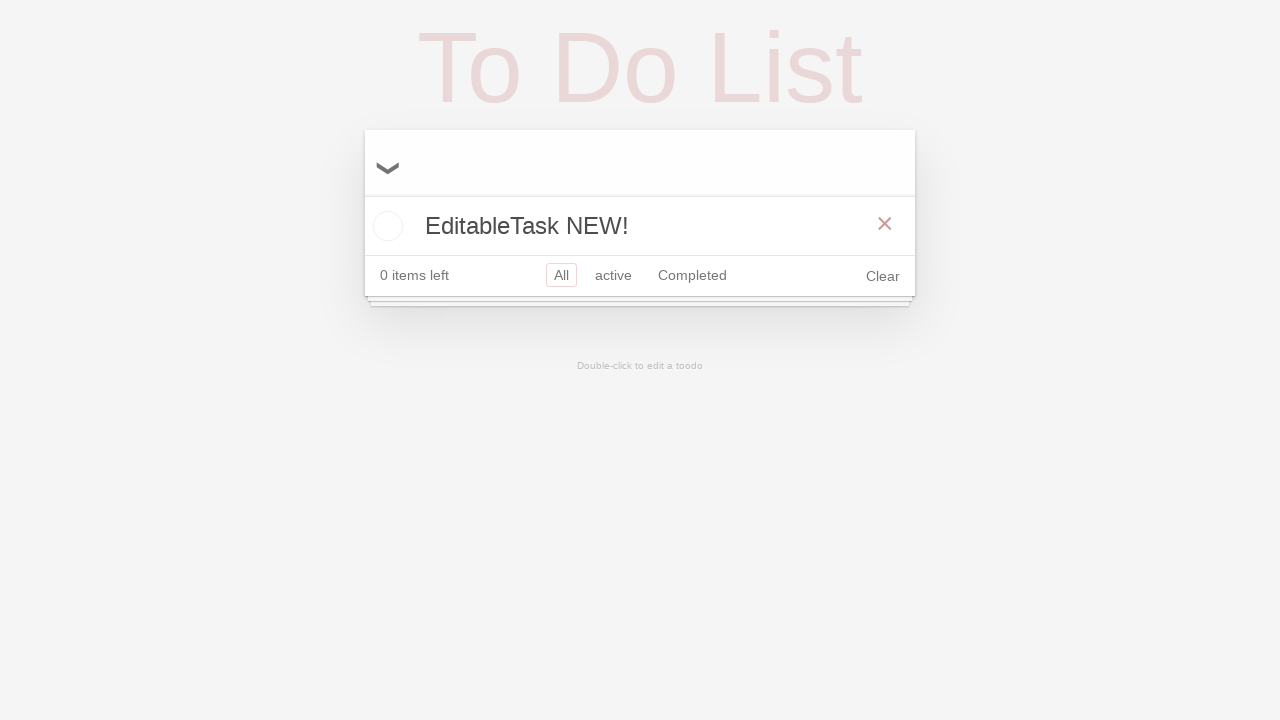

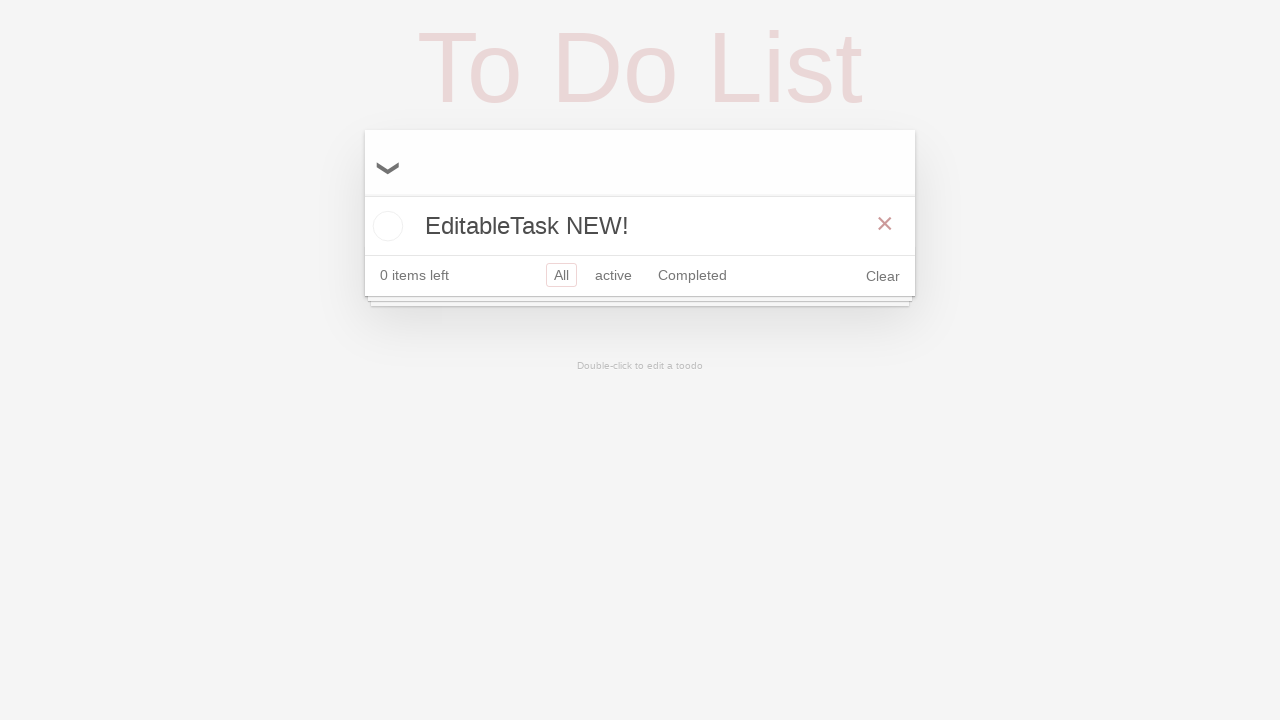